Verifies the OrangeHRM logo is displayed on the login page

Starting URL: https://opensource-demo.orangehrmlive.com/web/index.php/auth/login

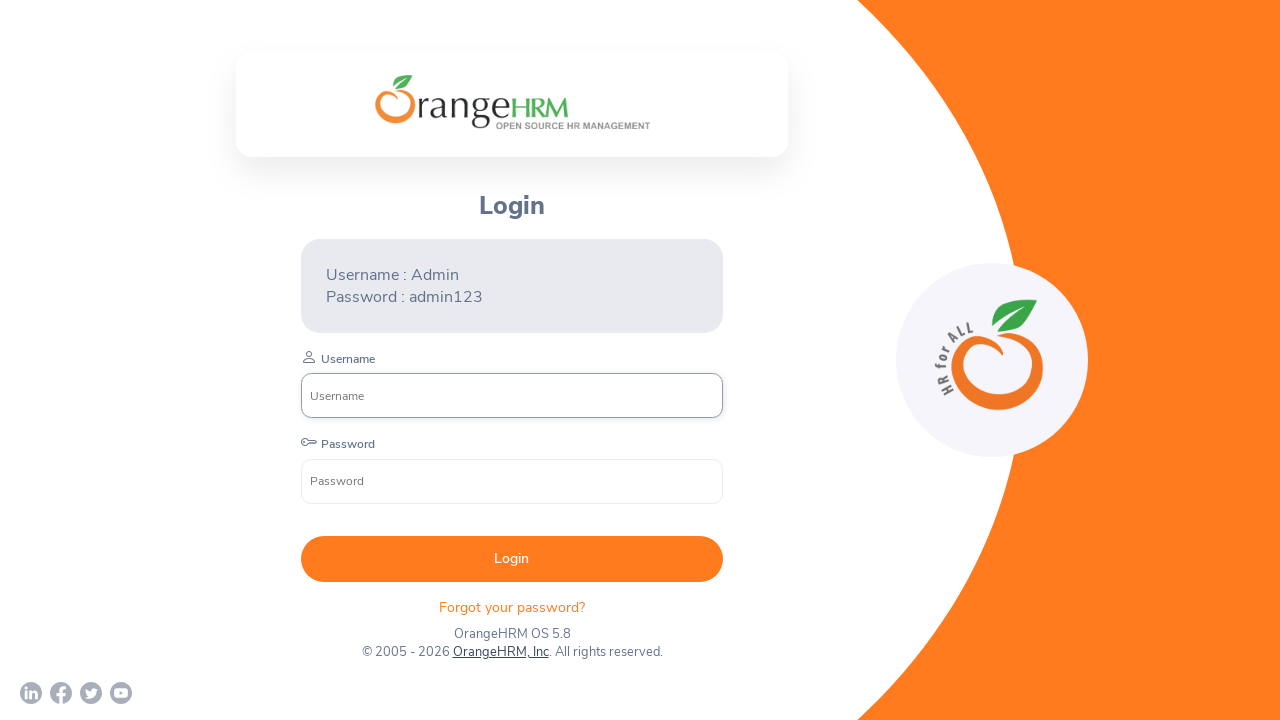

Located OrangeHRM logo branding element
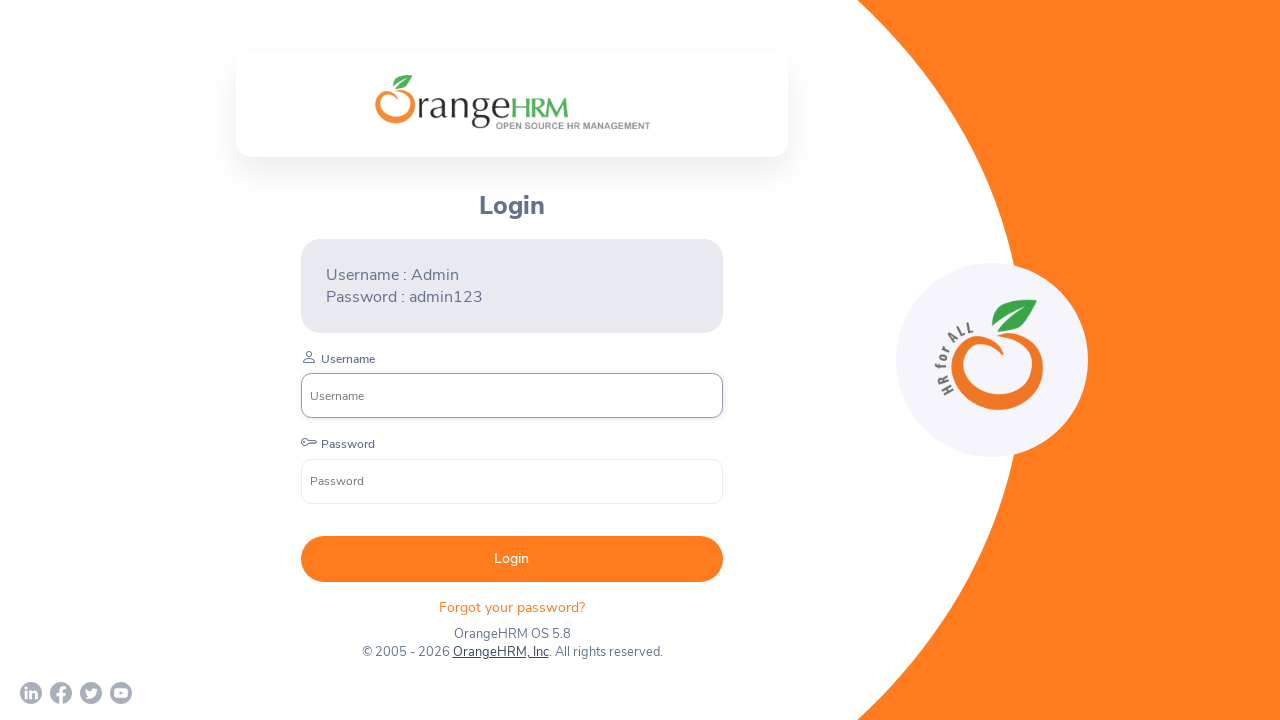

Checked if OrangeHRM logo is visible on login page
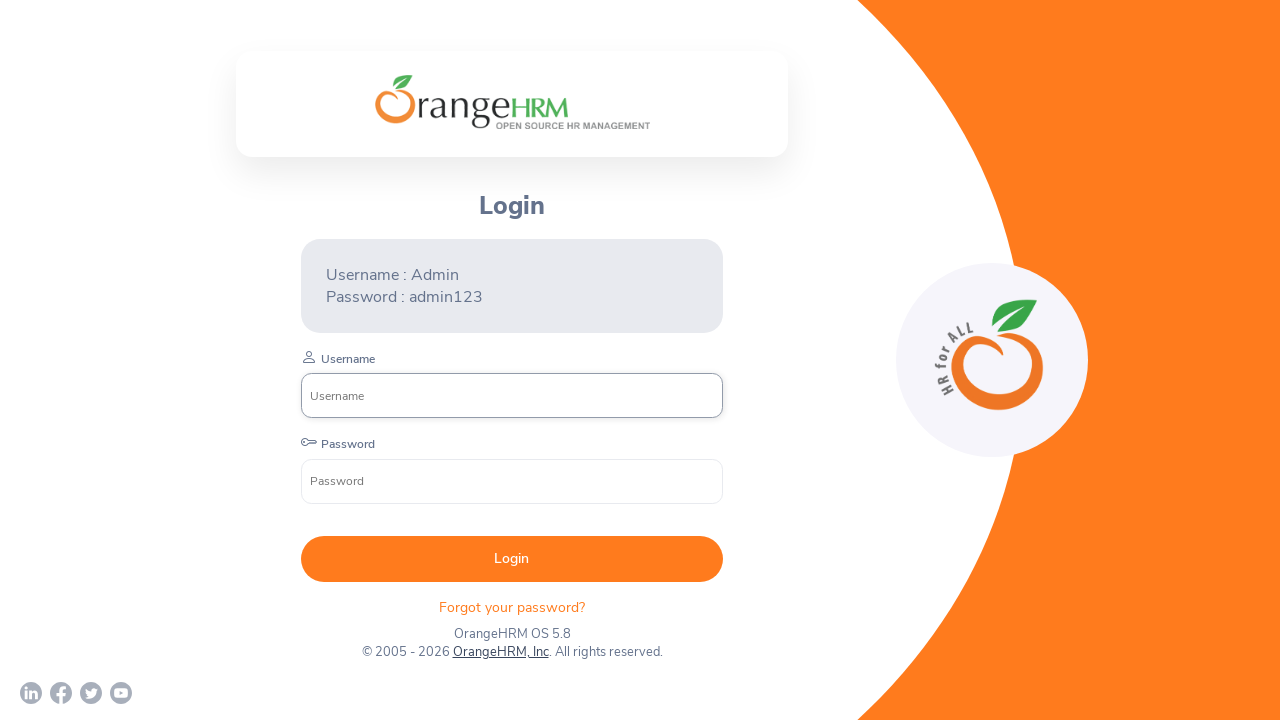

Printed logo visibility result
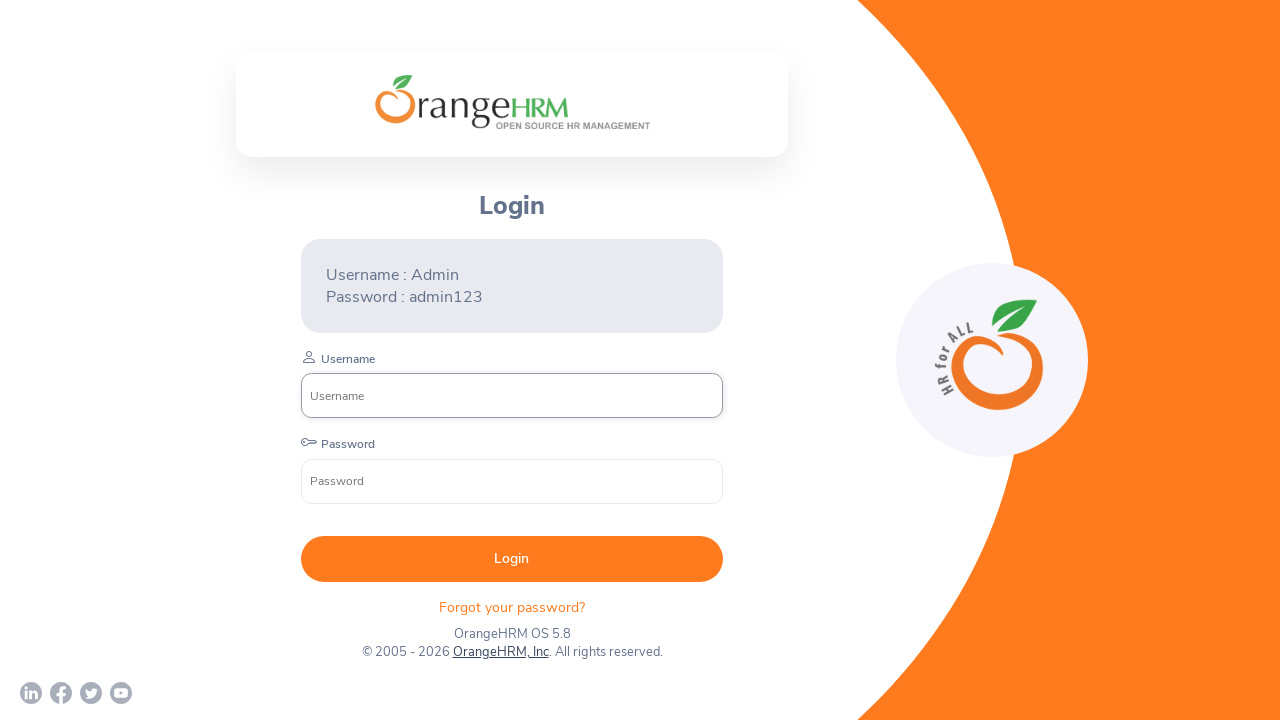

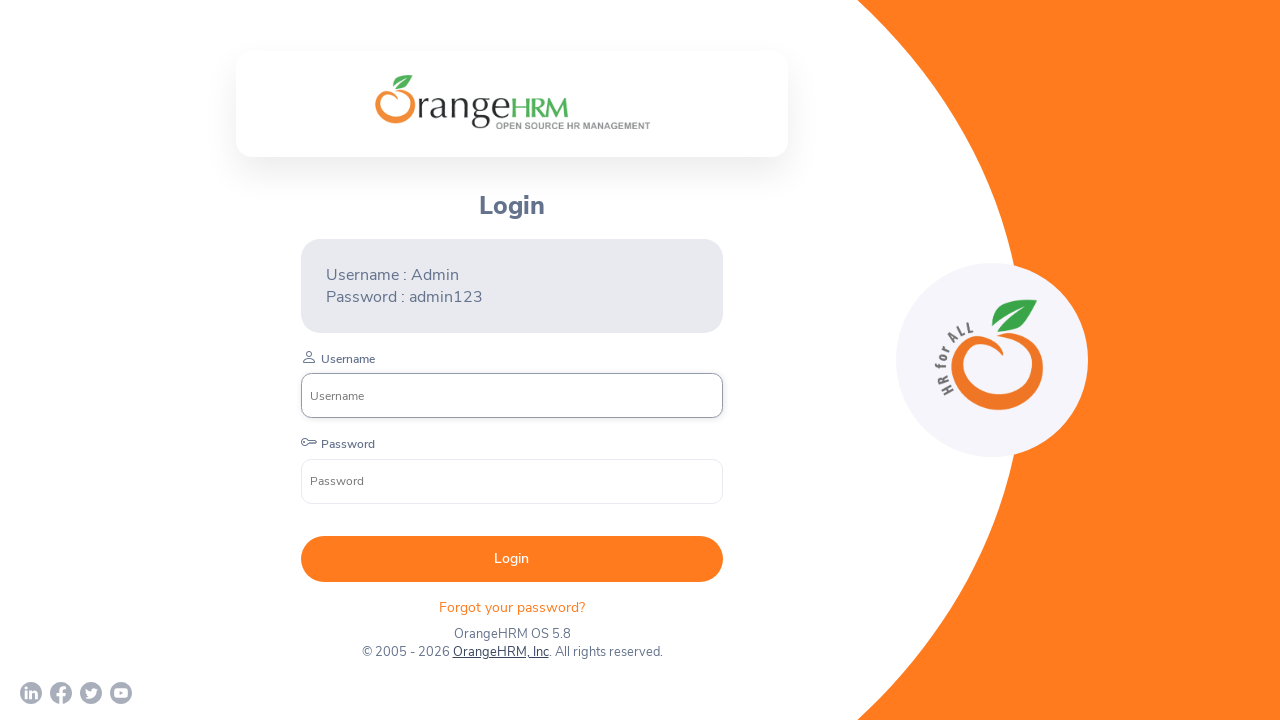